Tests clicking the "About Us" button in the header navigation and verifies it navigates to the About Us page

Starting URL: https://en.together.edu.pl

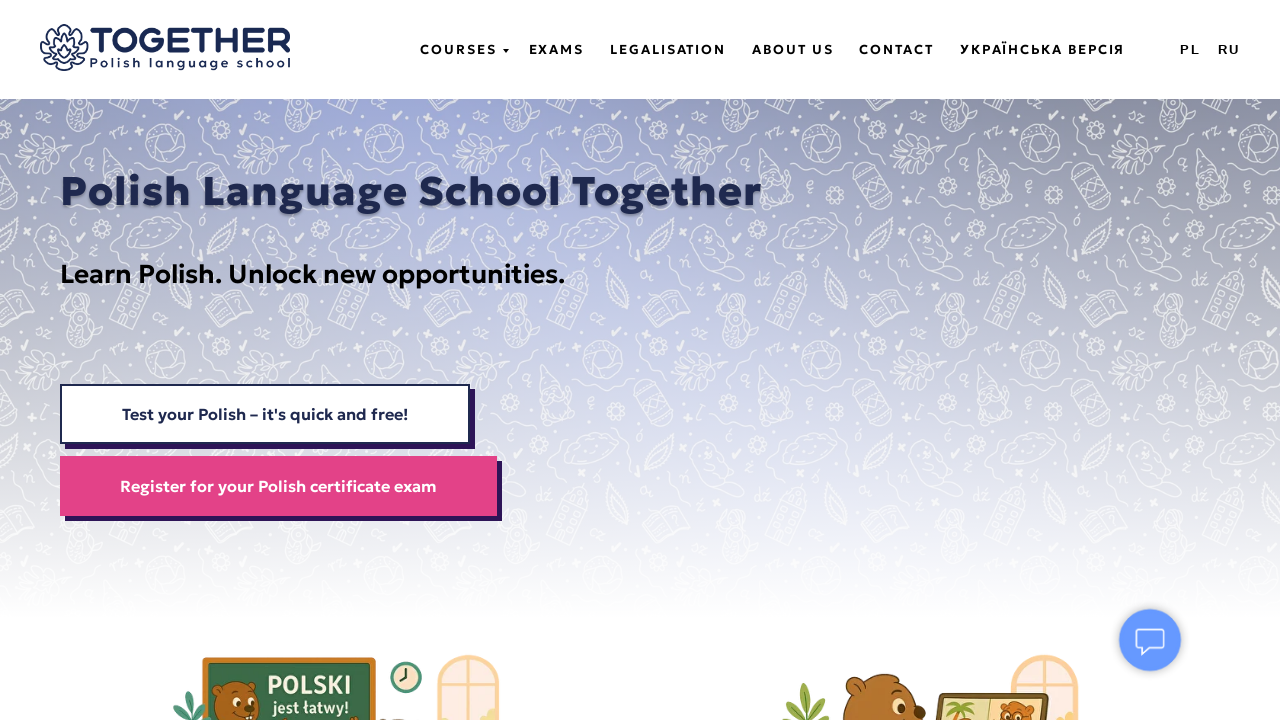

Clicked the 'About Us' button in the header navigation at (793, 50) on a:has-text('About Us')
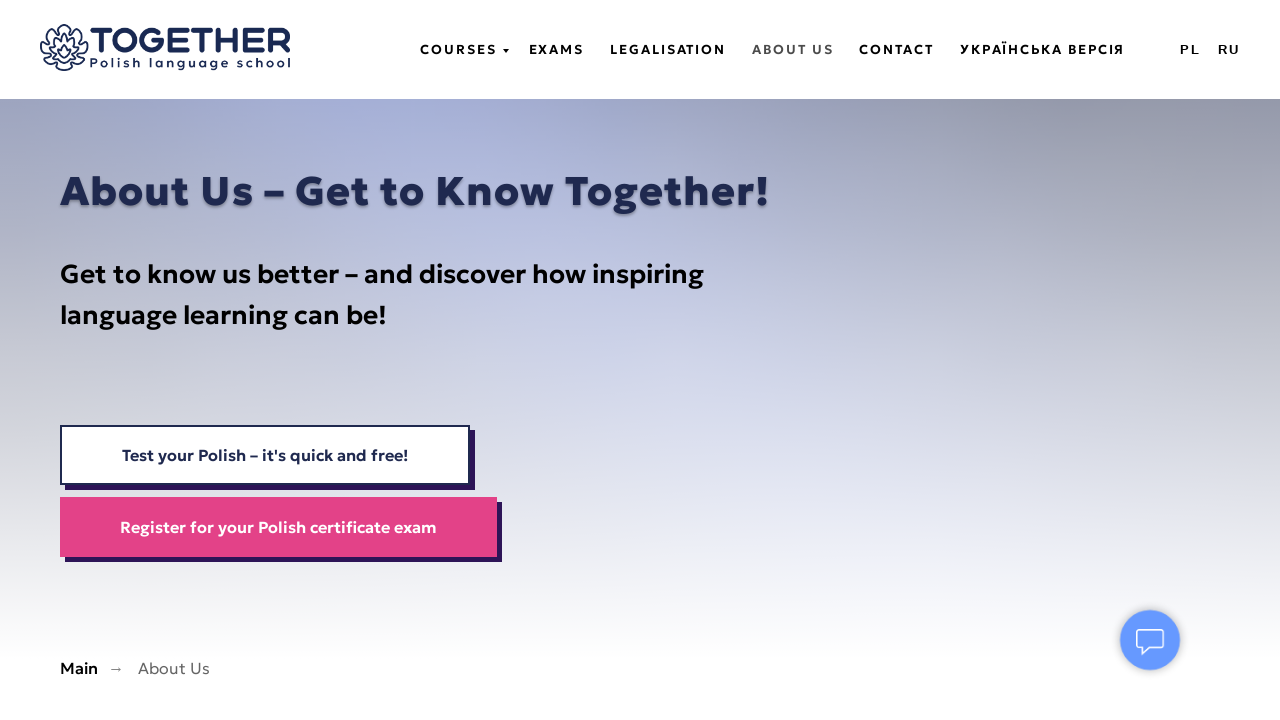

Verified navigation to the About Us page
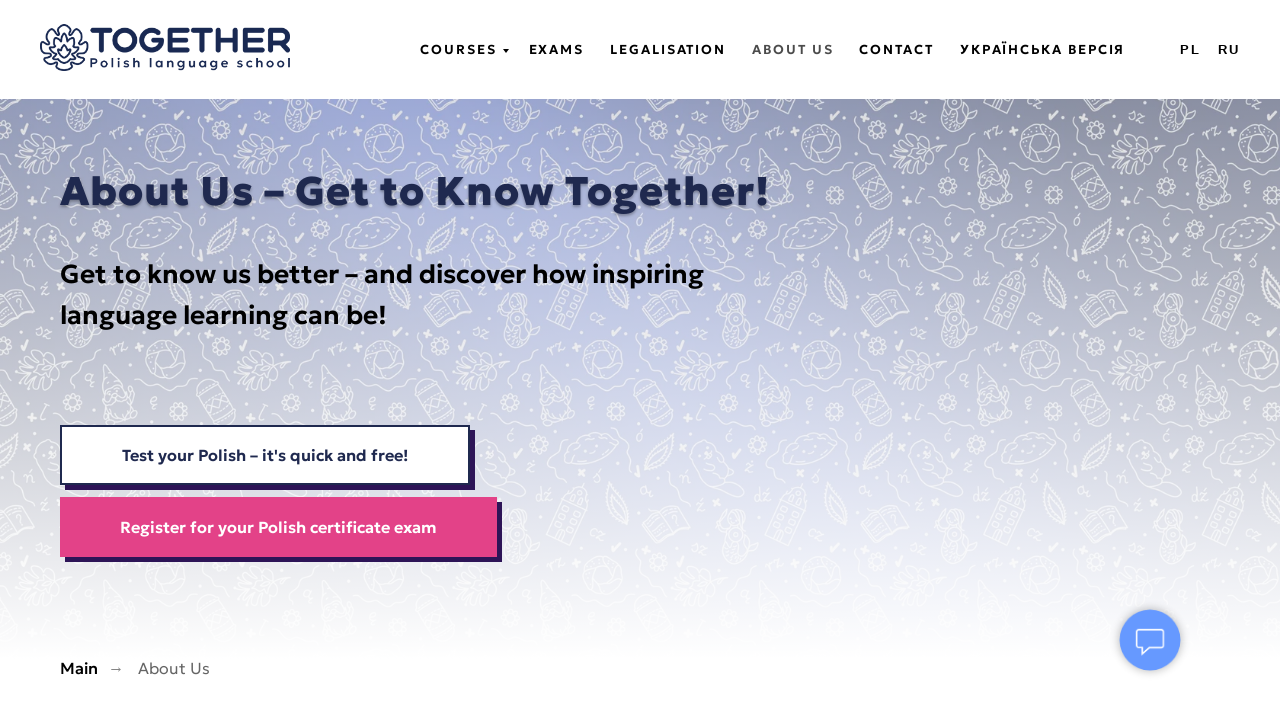

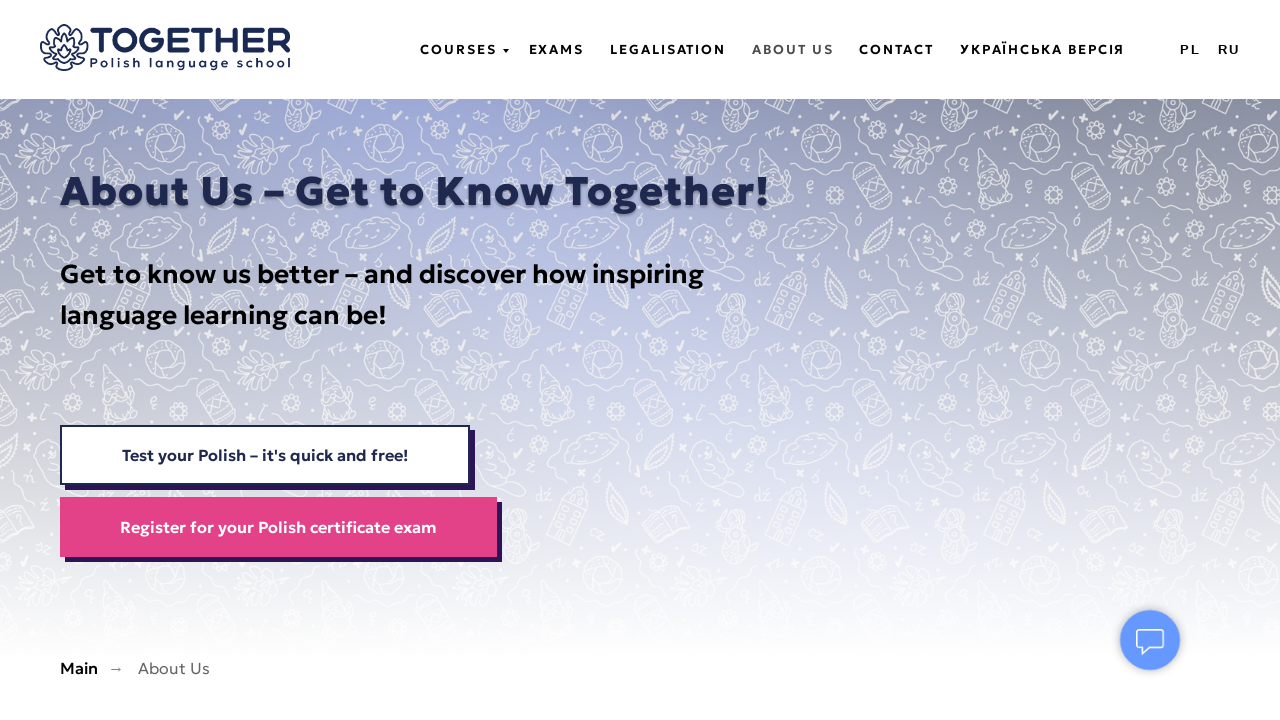